Tests drag and drop functionality within an iframe on jQuery UI demo page by dragging an element onto a droppable target

Starting URL: https://jqueryui.com/droppable/

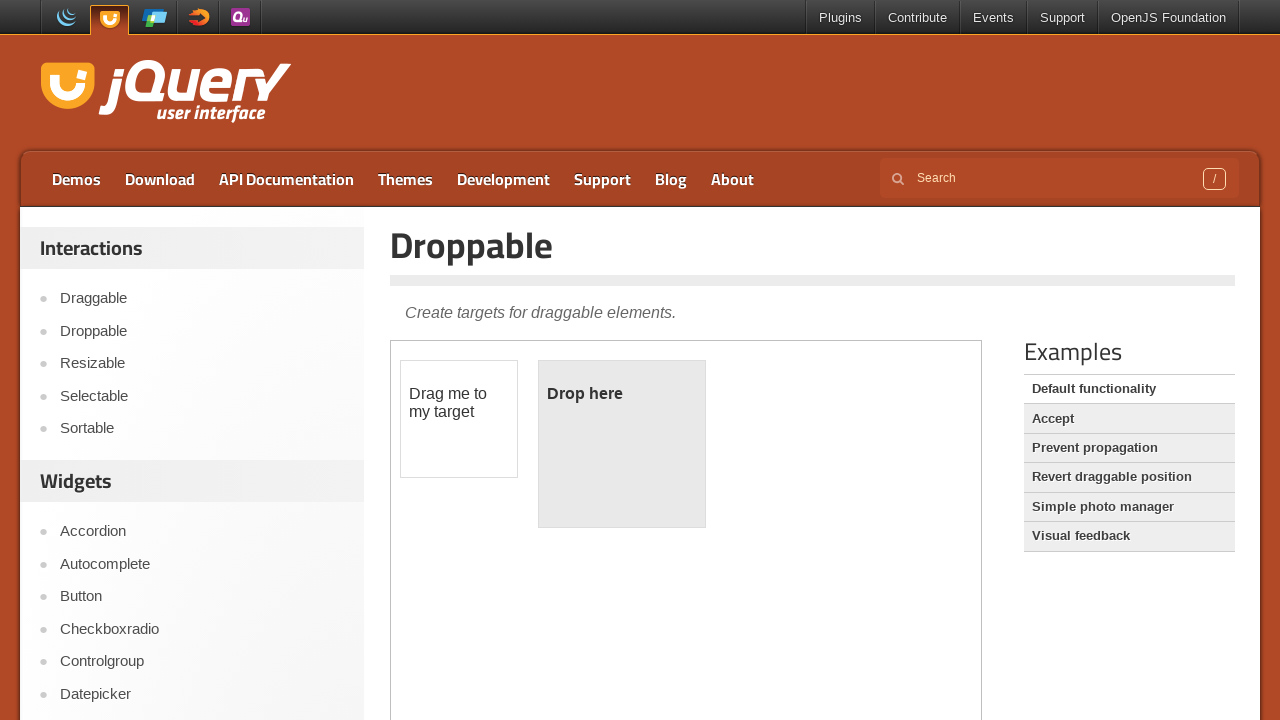

Navigated to jQuery UI droppable demo page
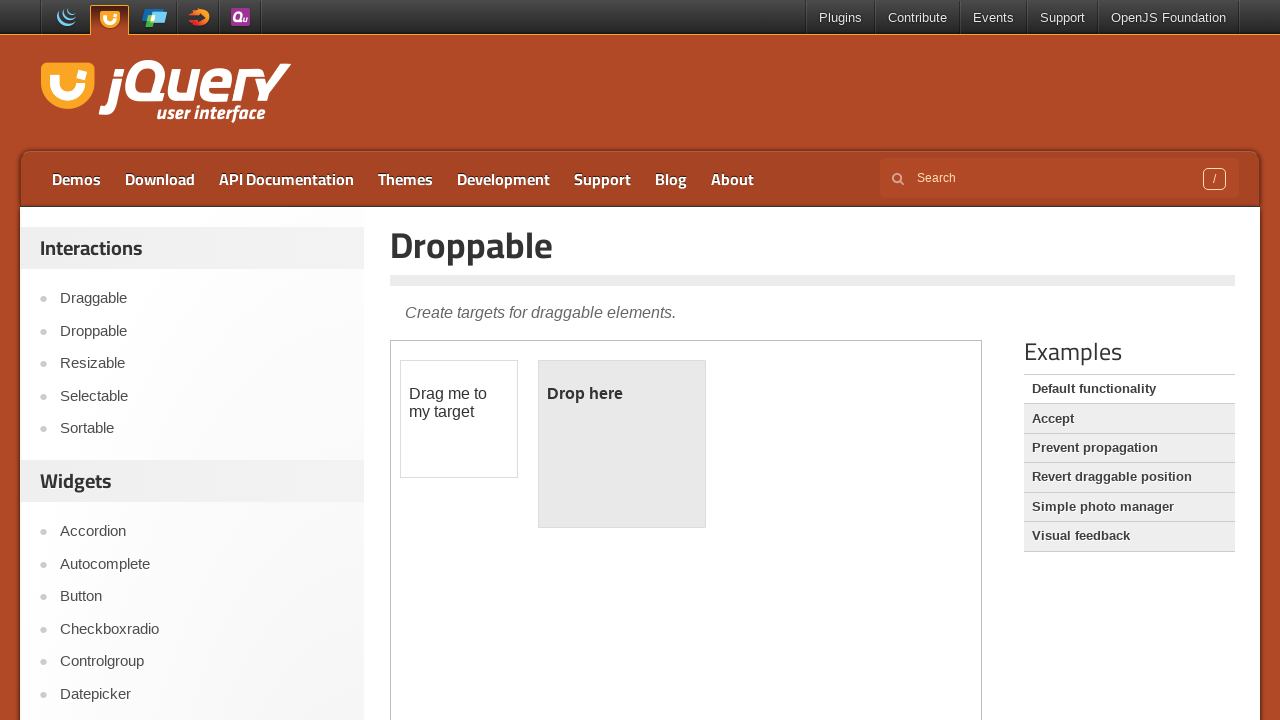

Located the demo iframe
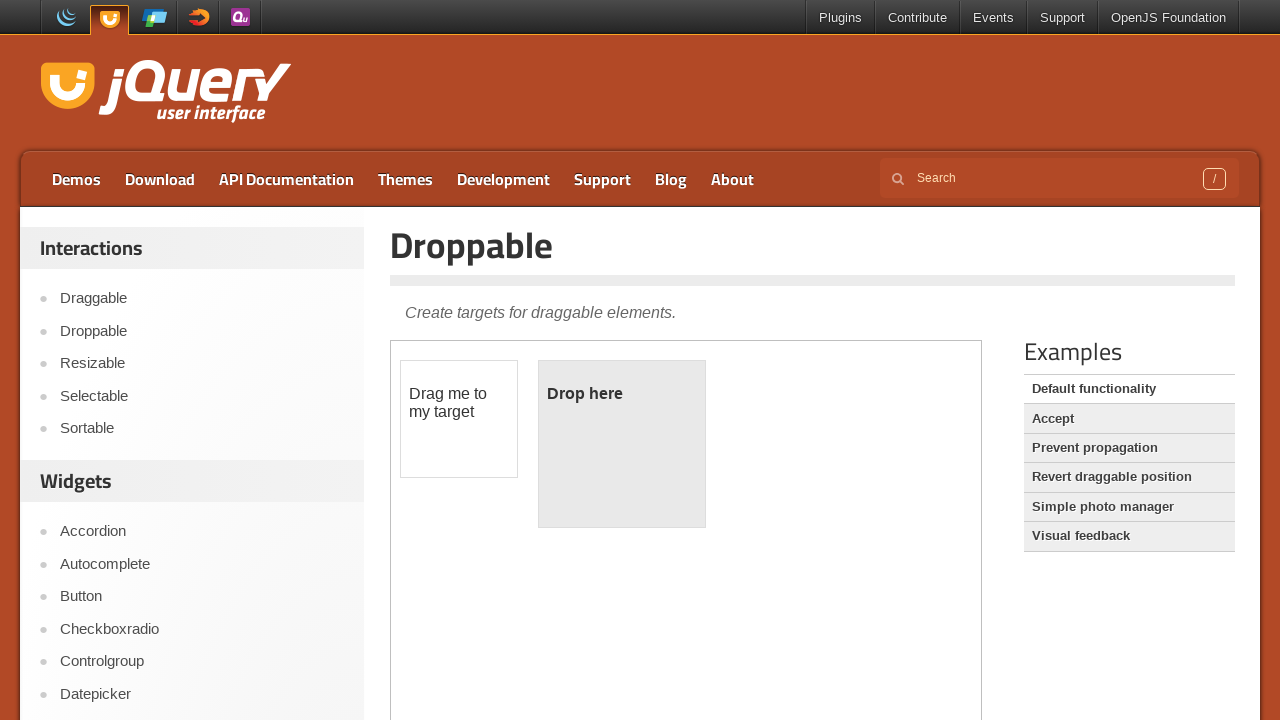

Located the draggable element within the iframe
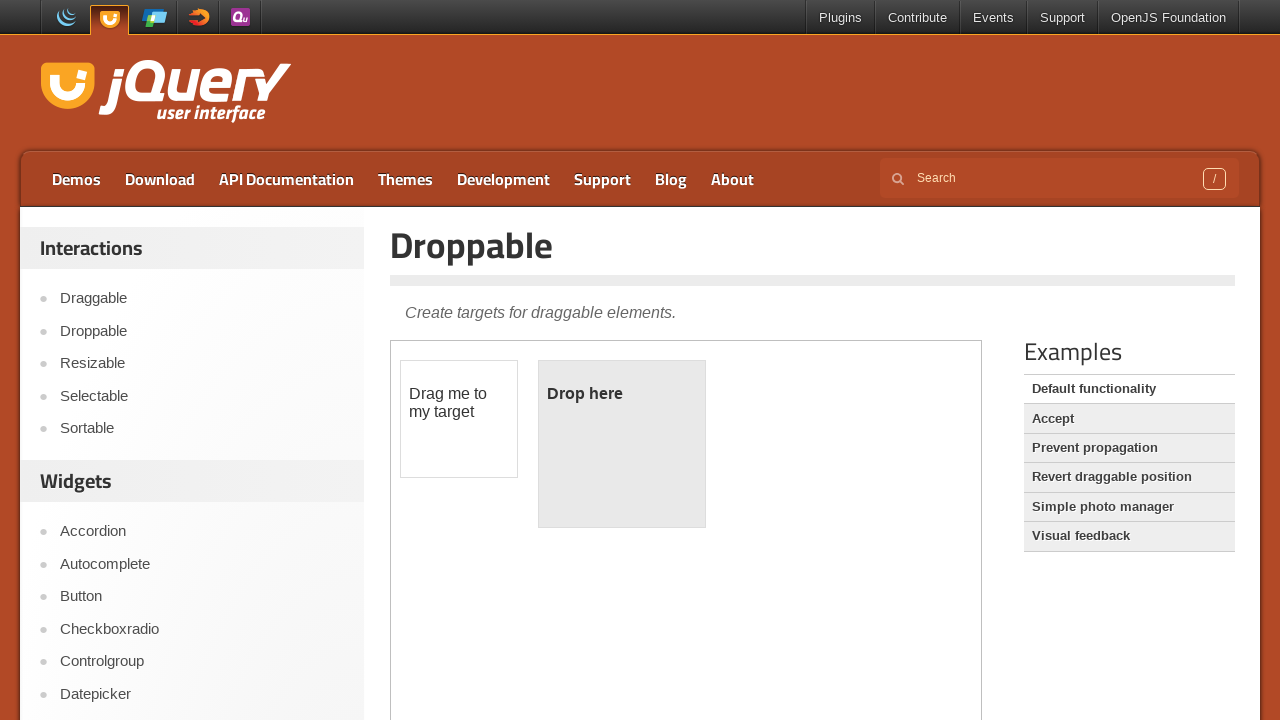

Located the droppable target element within the iframe
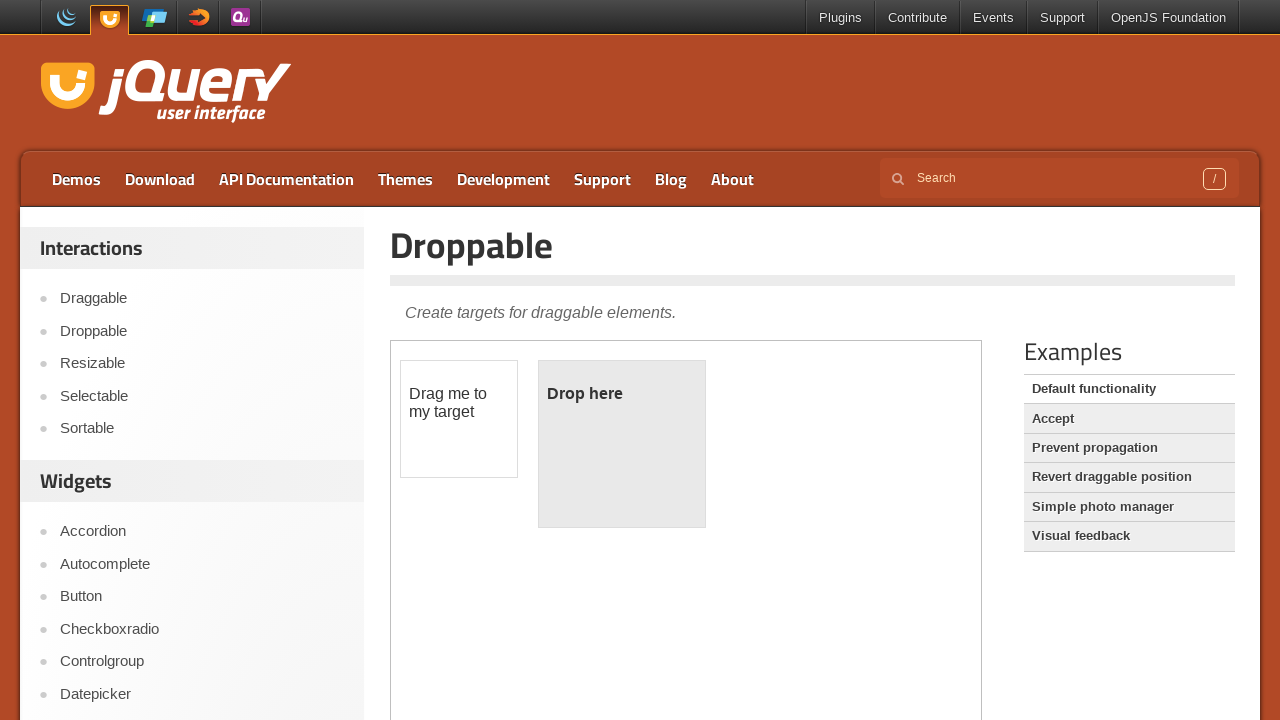

Dragged the draggable element onto the droppable target at (622, 444)
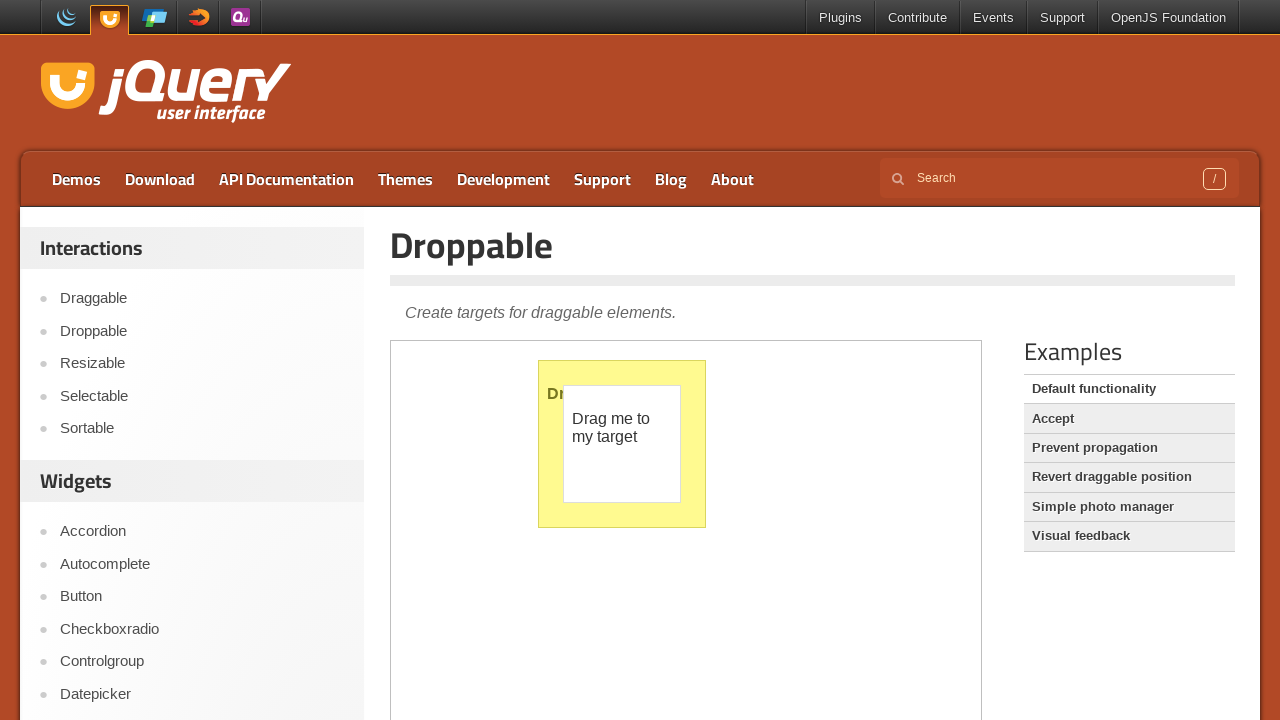

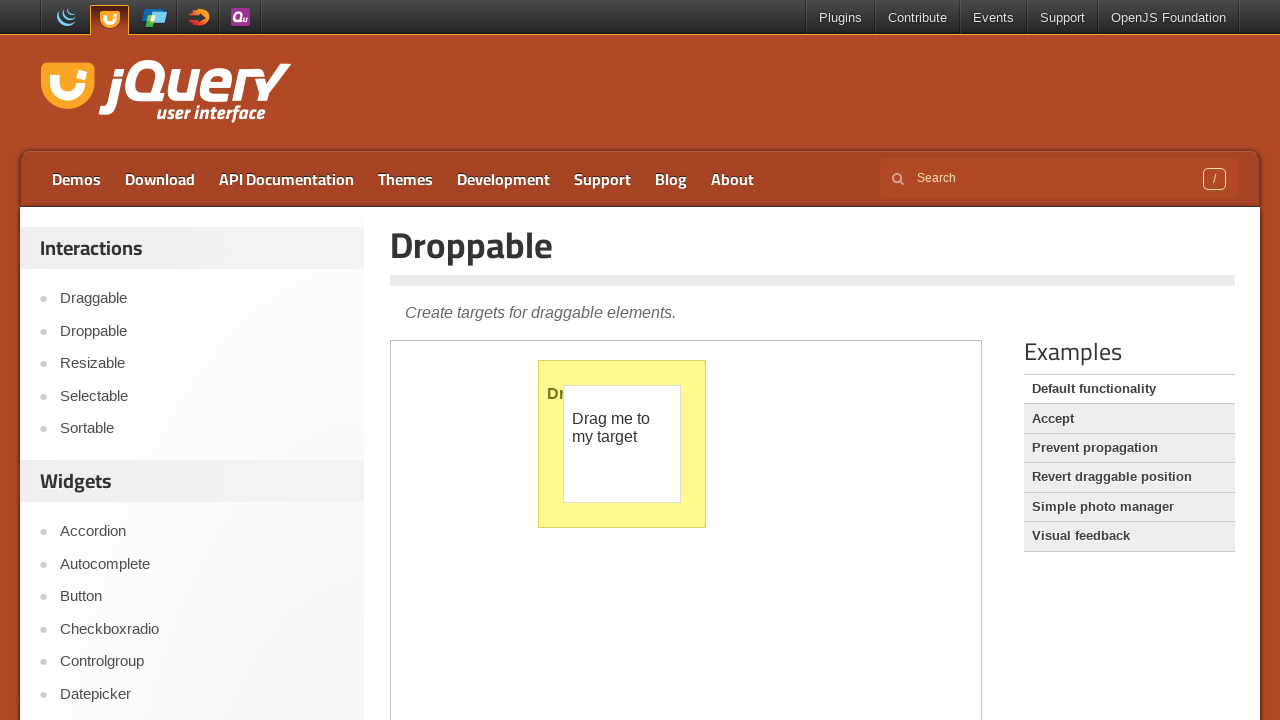